Tests double-click functionality by entering text in a field and double-clicking a button to copy the text to another field within an iframe.

Starting URL: https://www.w3schools.com/tags/tryit.asp?filename=tryhtml5_ev_ondblclick3

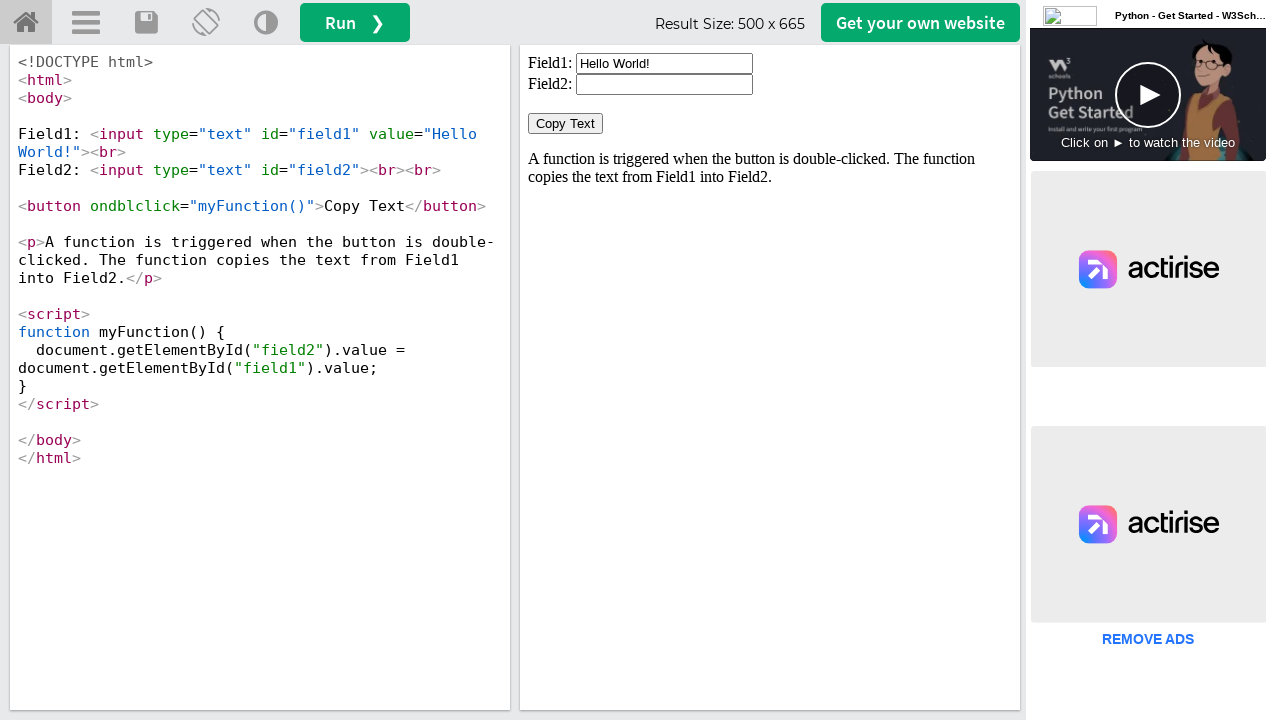

Located iframe with id 'iframeResult'
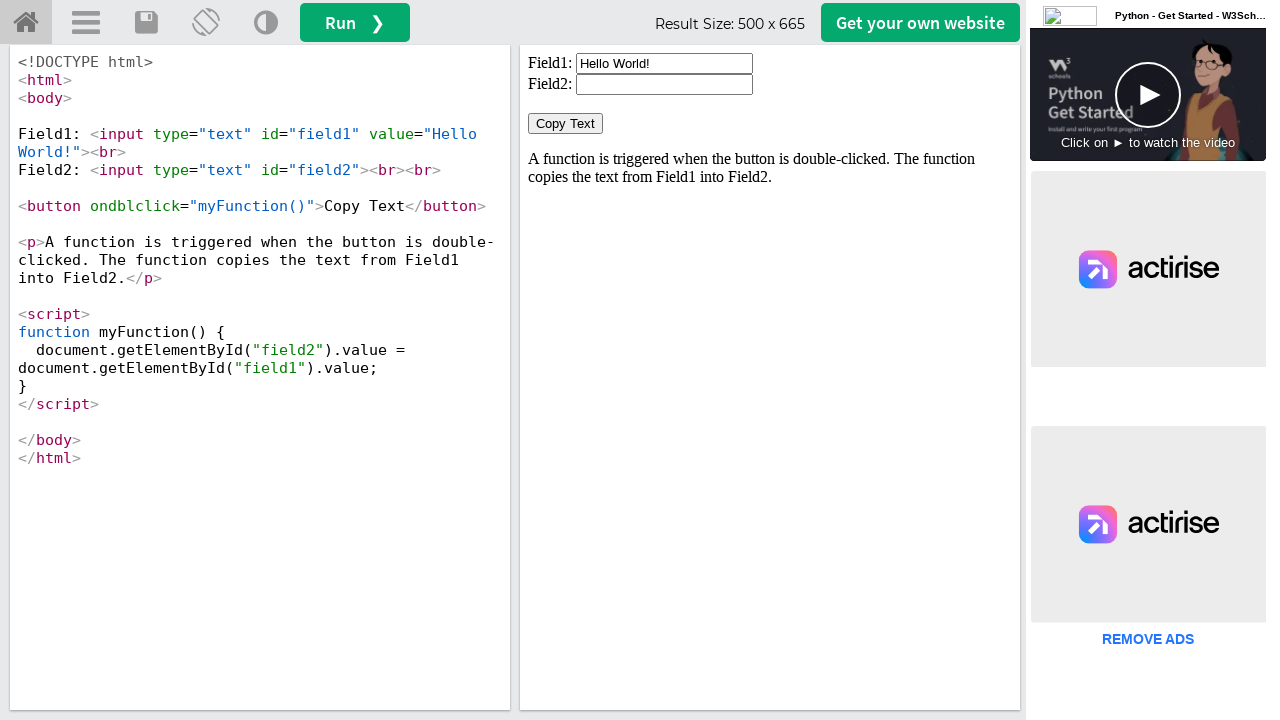

Located first input field (field1)
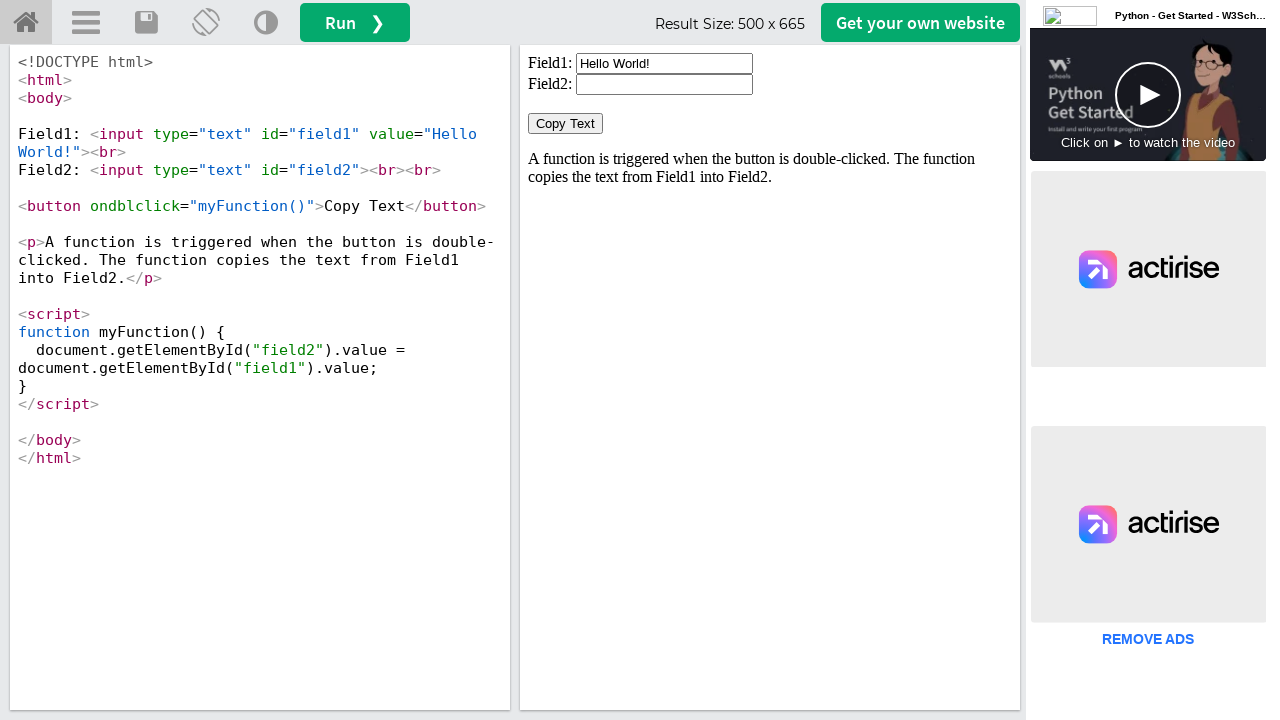

Cleared the first input field on #iframeResult >> internal:control=enter-frame >> xpath=//input[@id='field1']
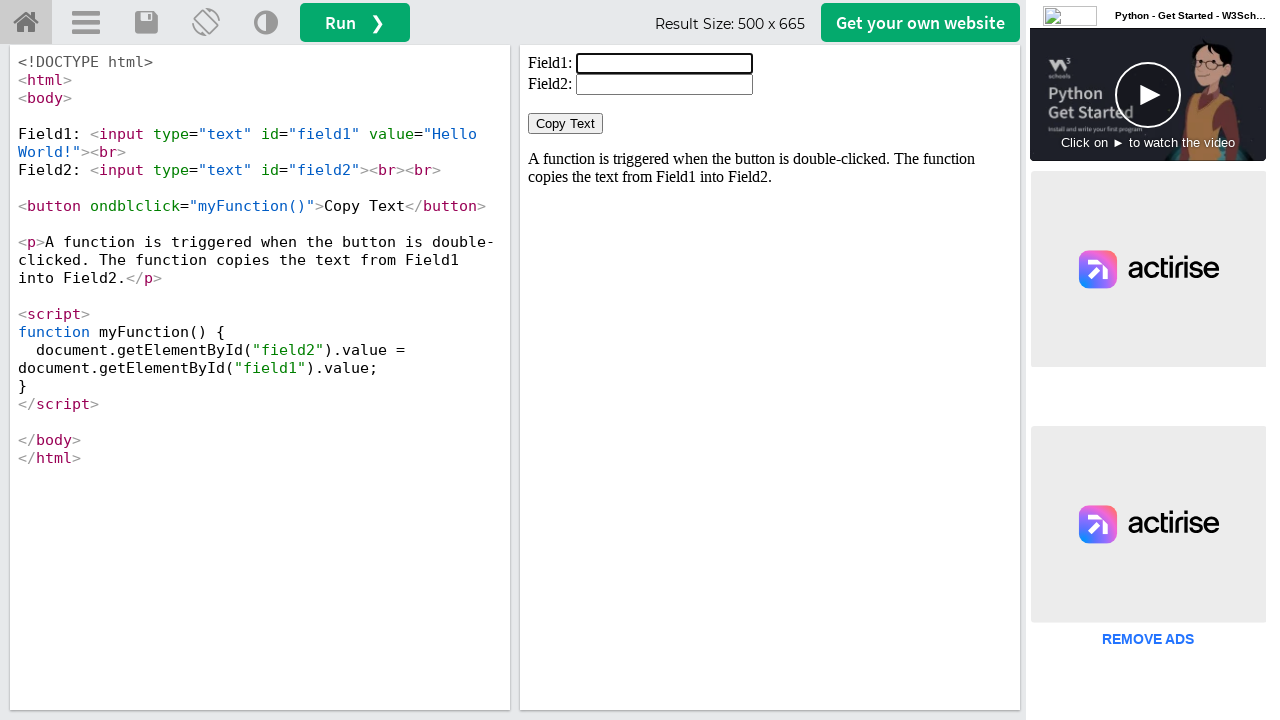

Filled first input field with 'Mahesh' on #iframeResult >> internal:control=enter-frame >> xpath=//input[@id='field1']
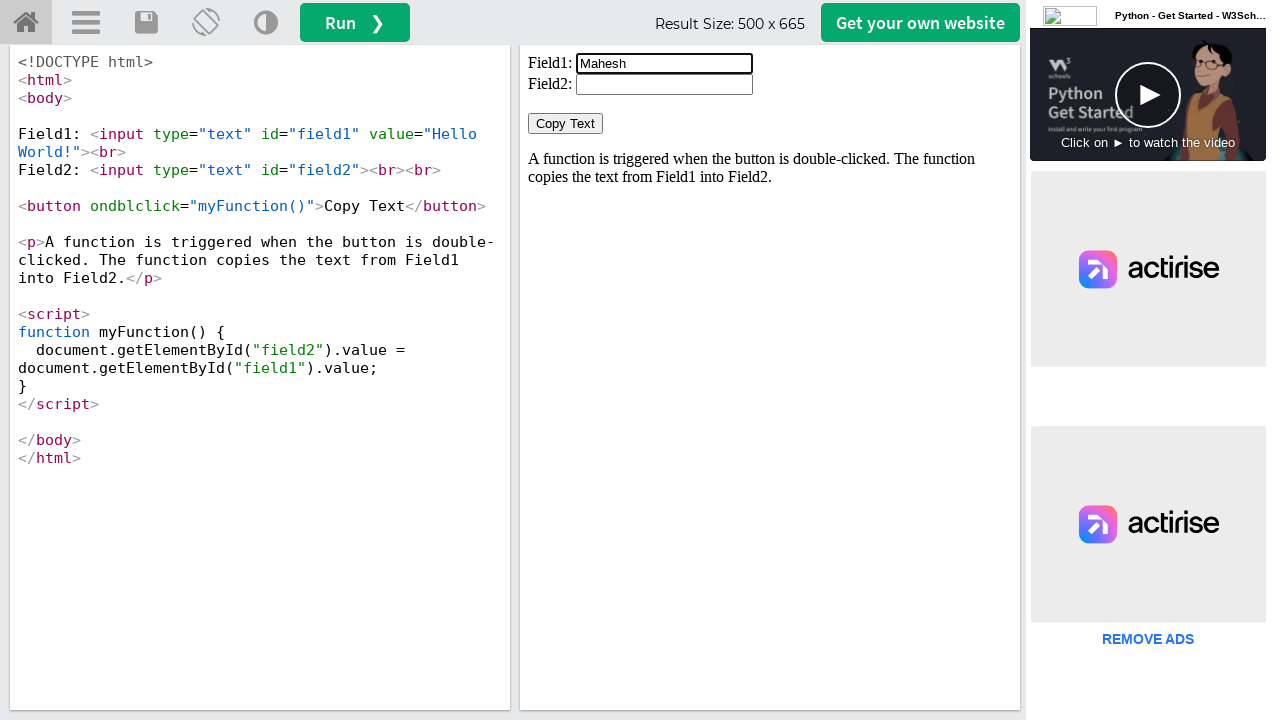

Located 'Copy Text' button
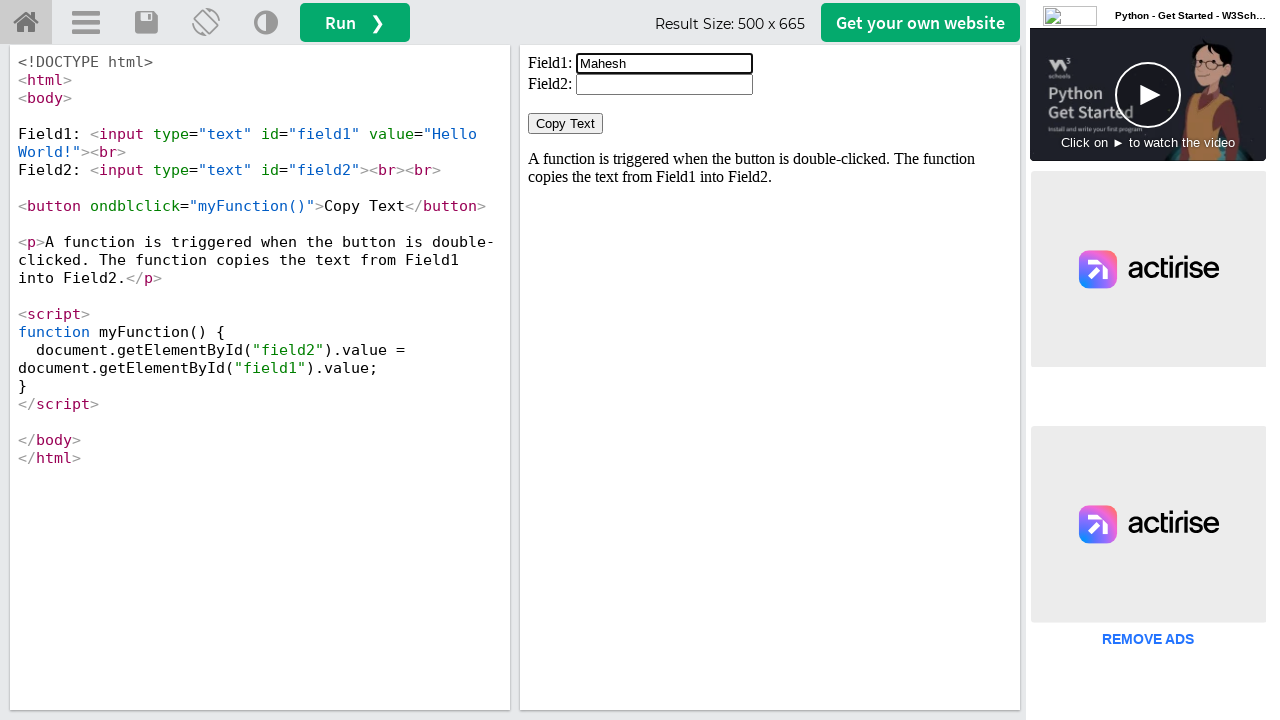

Double-clicked the 'Copy Text' button at (566, 124) on #iframeResult >> internal:control=enter-frame >> xpath=//button[text()='Copy Tex
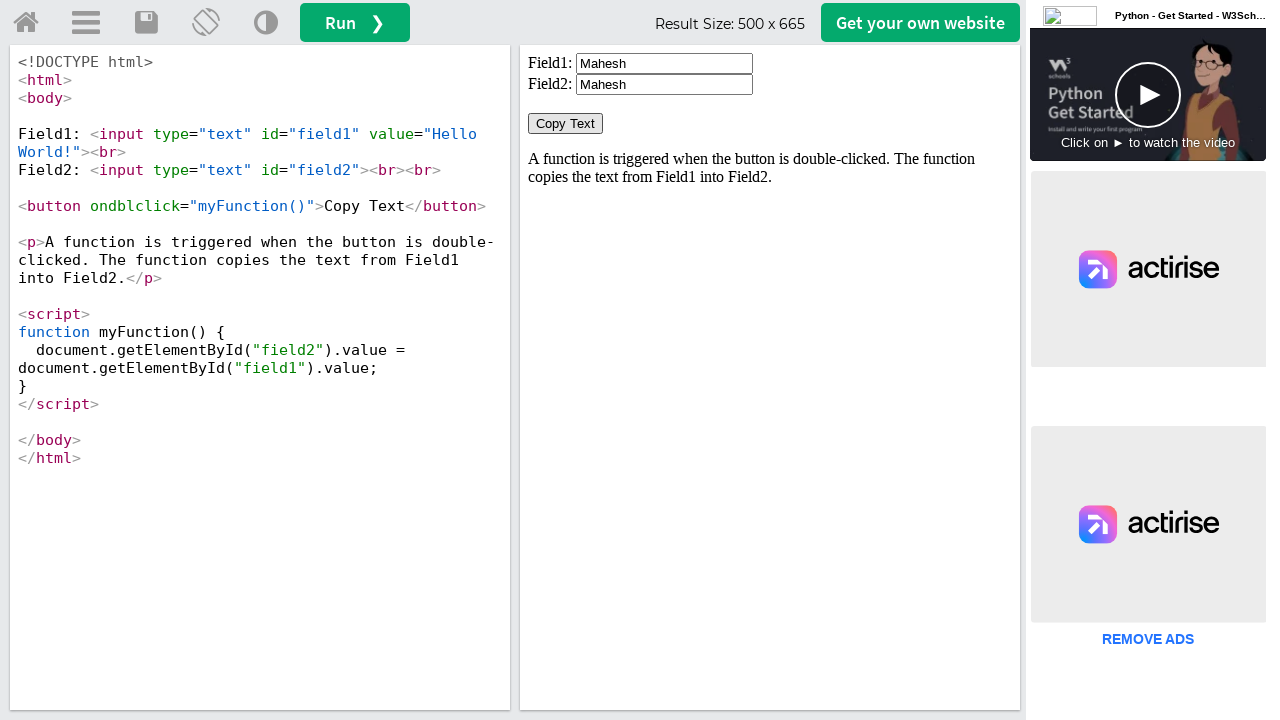

Located second input field (field2)
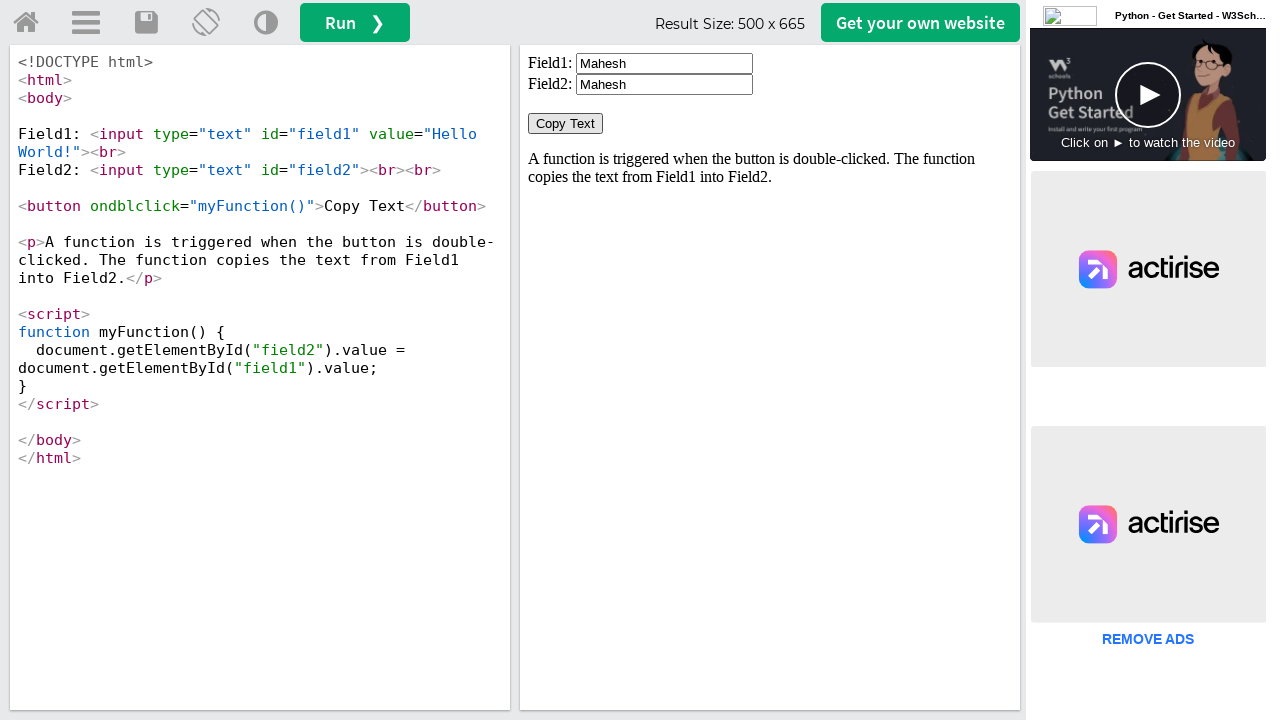

Waited 500ms for copy operation to complete
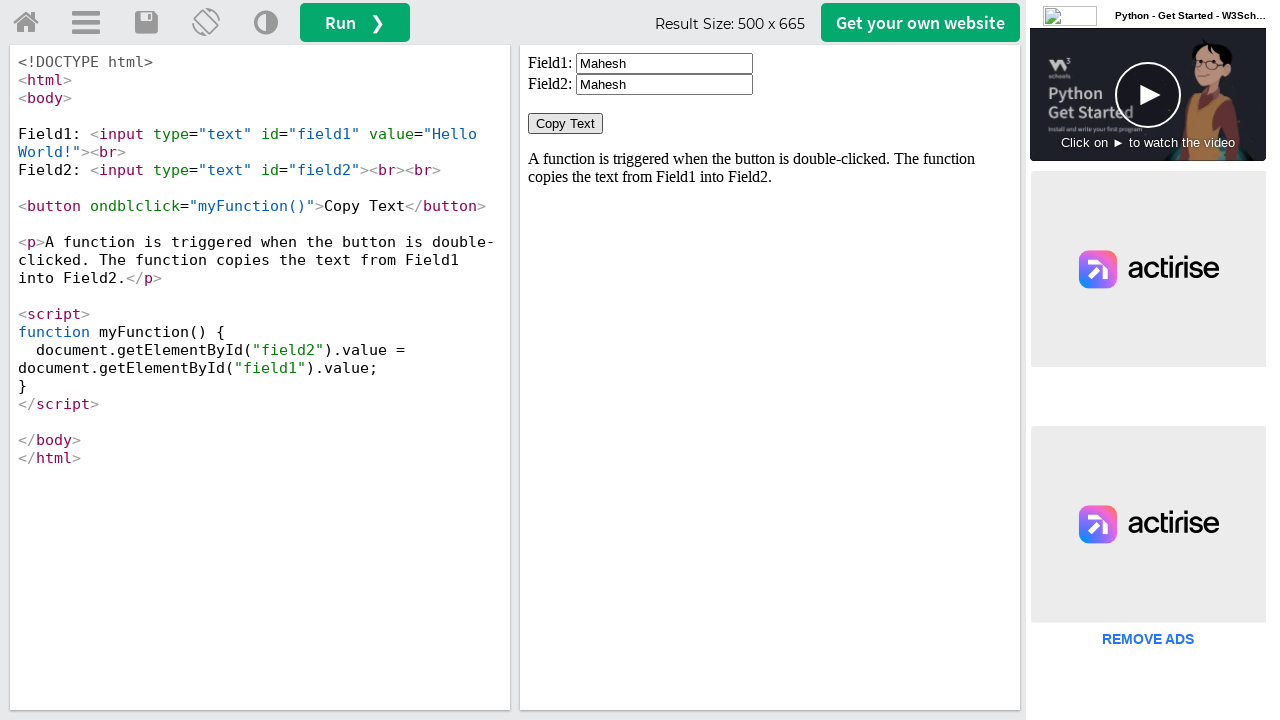

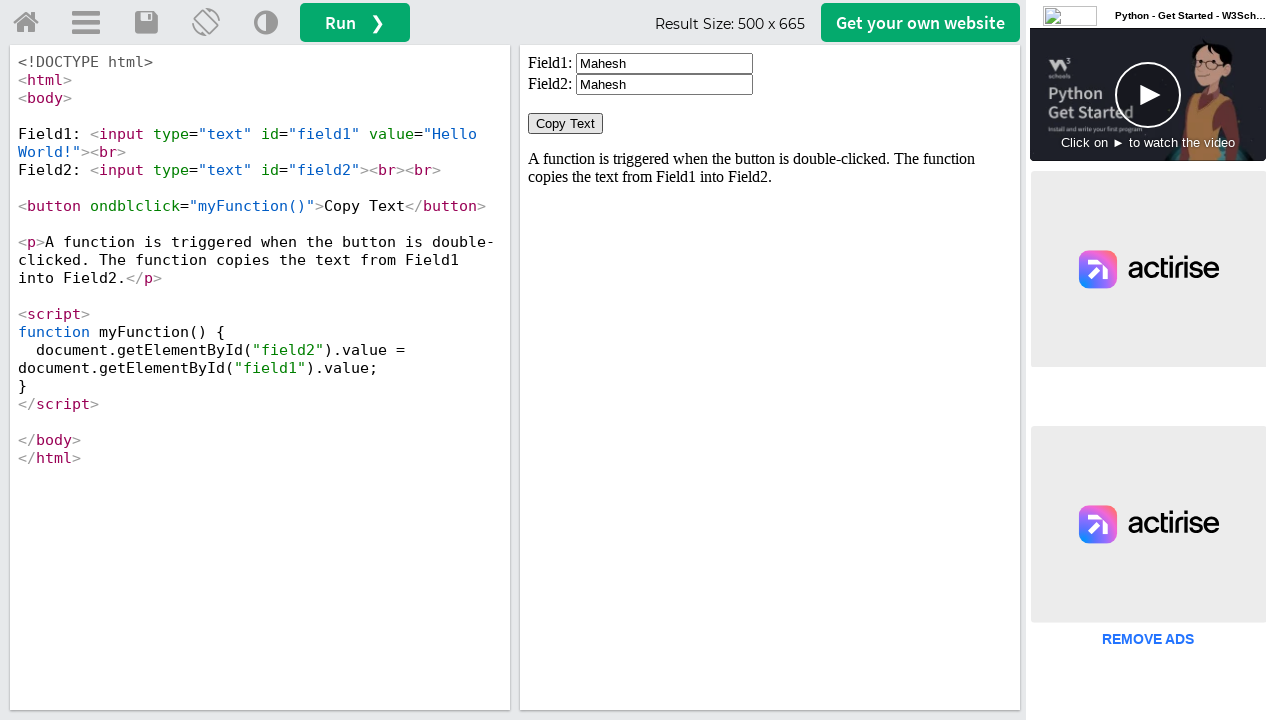